Tests the autosuggestion functionality on APSRTC bus booking site by typing a partial location name and navigating through dropdown suggestions using arrow keys to find a specific location

Starting URL: https://www.apsrtconline.in

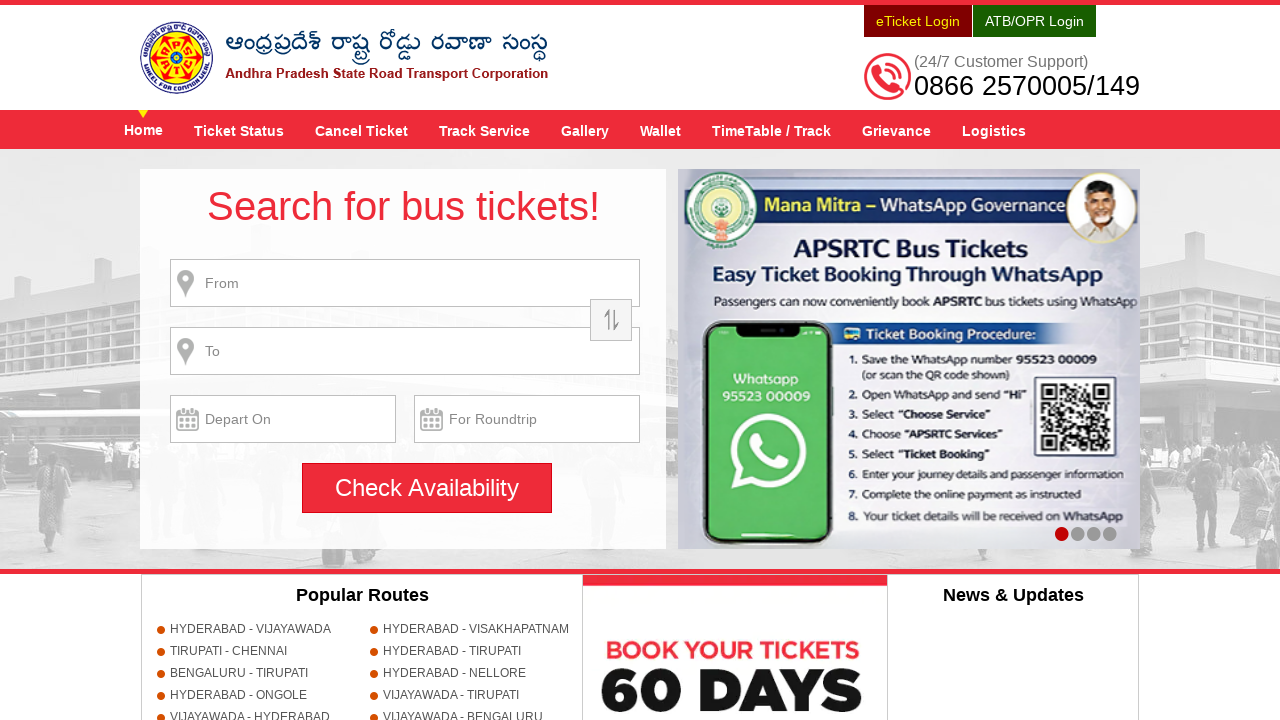

Filled 'from' location field with partial text 'AMAR' to trigger autosuggestion on input#fromPlaceName
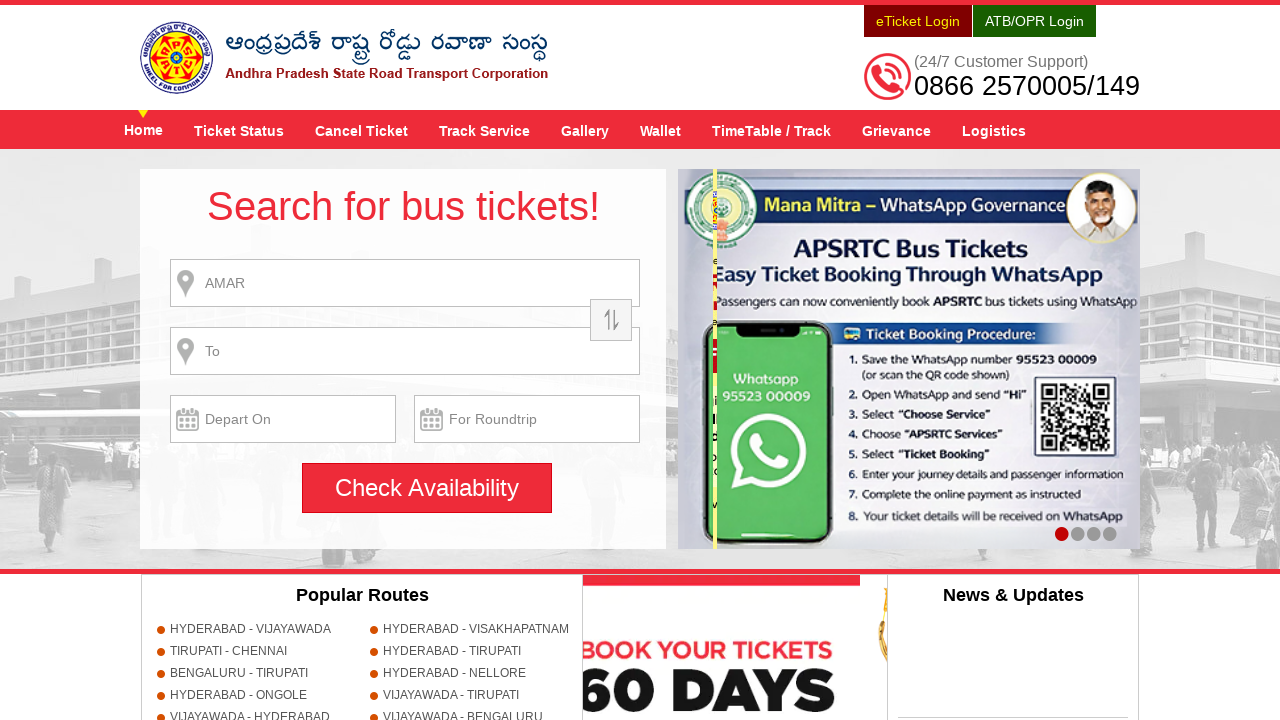

Waited for autosuggestion dropdown to appear
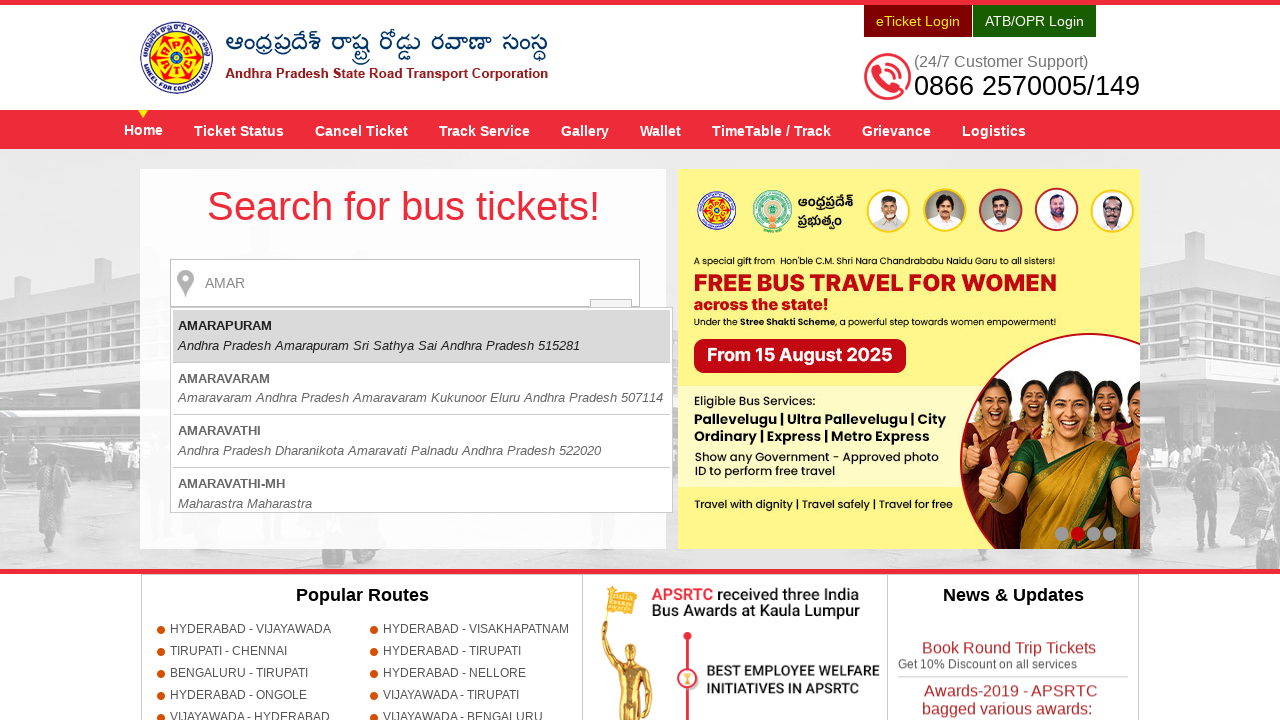

Pressed ArrowDown key to navigate suggestion list (attempt 1) on input#fromPlaceName
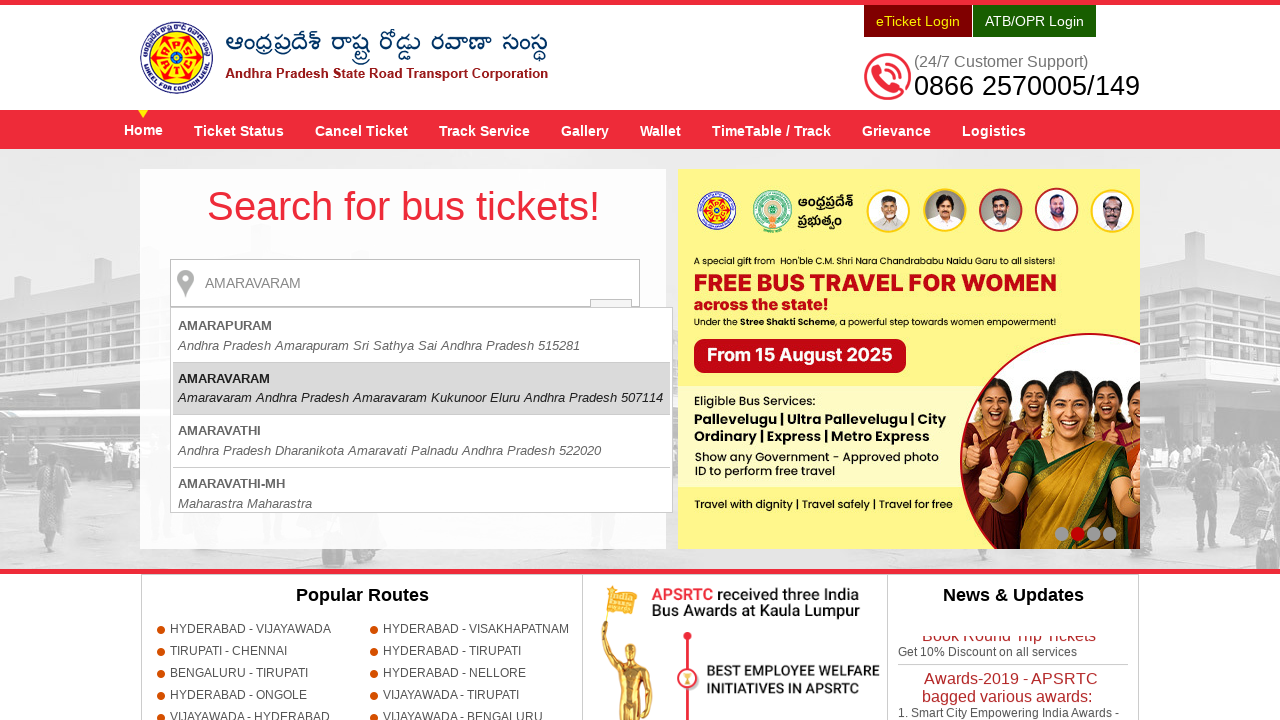

Retrieved current input value: 'AMARAVARAM'
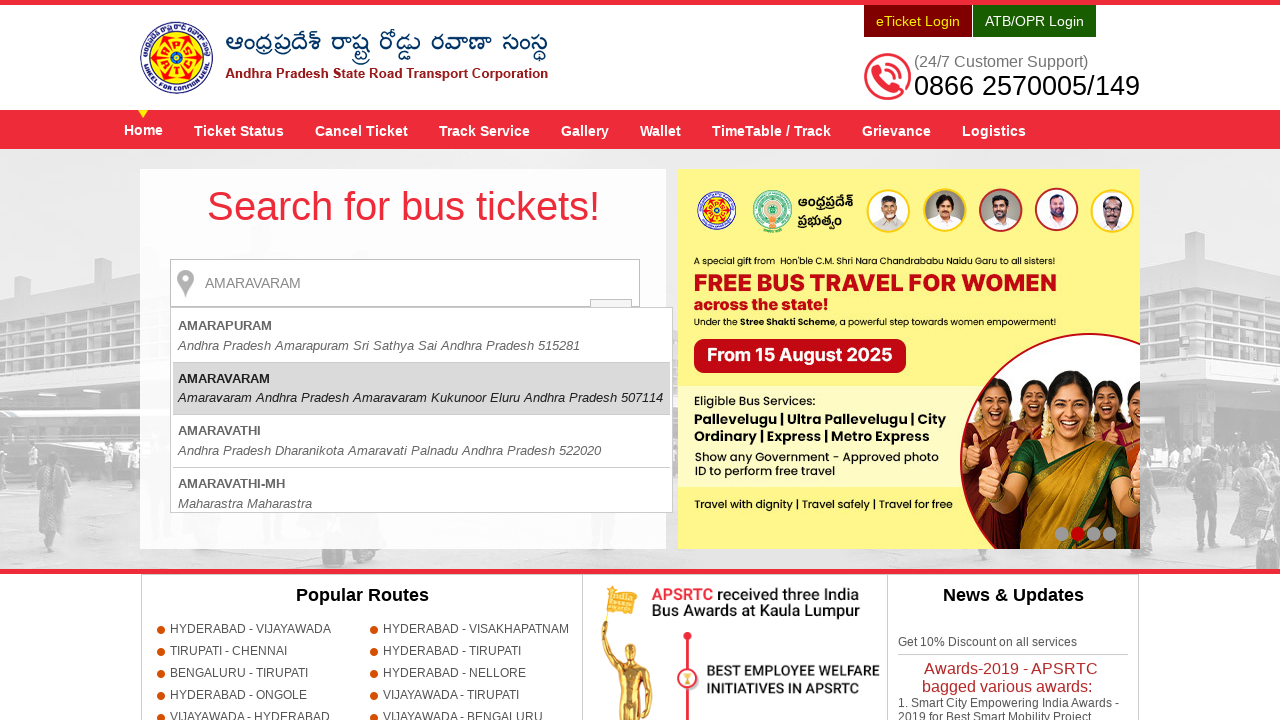

Pressed ArrowDown key to navigate suggestion list (attempt 2) on input#fromPlaceName
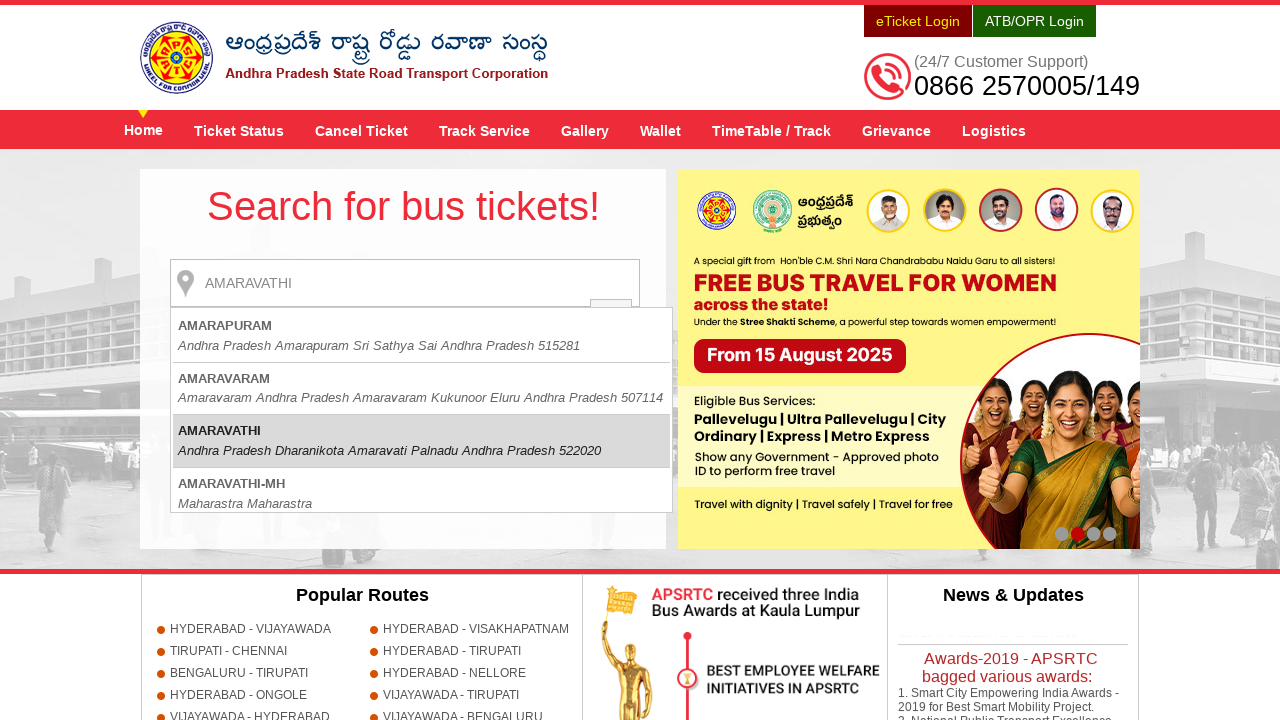

Retrieved current input value: 'AMARAVATHI'
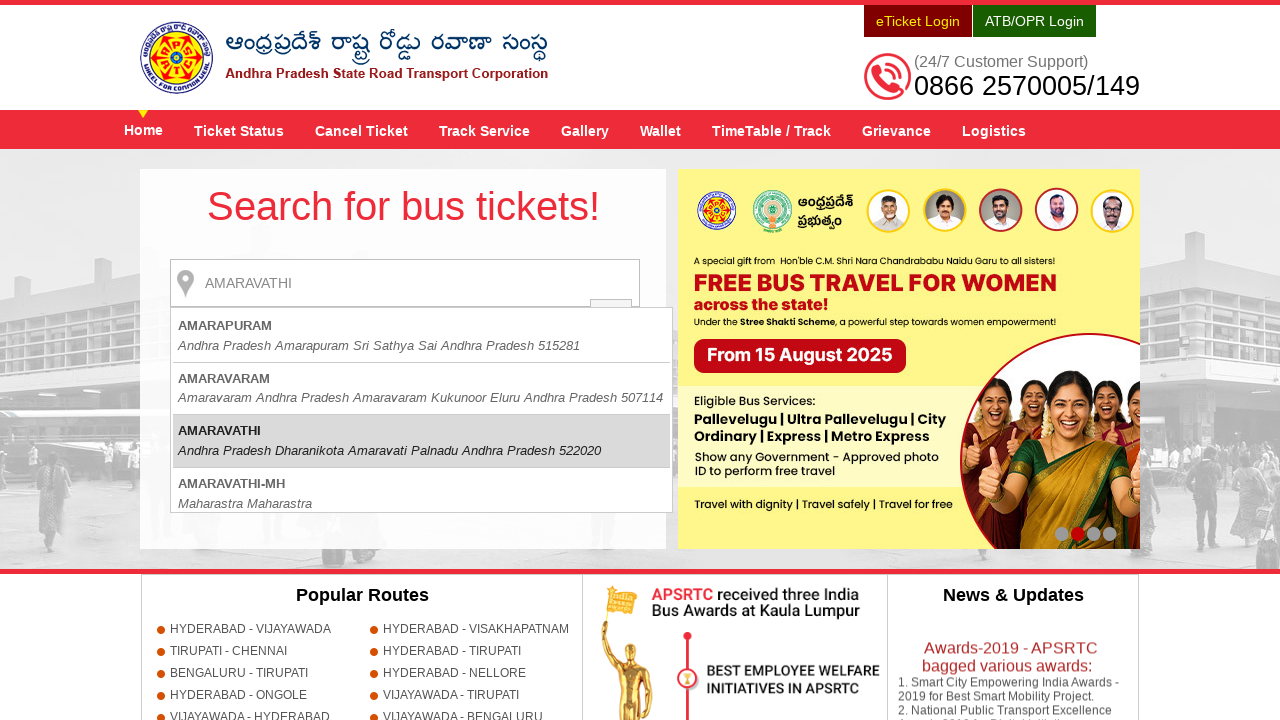

Pressed ArrowDown key to navigate suggestion list (attempt 3) on input#fromPlaceName
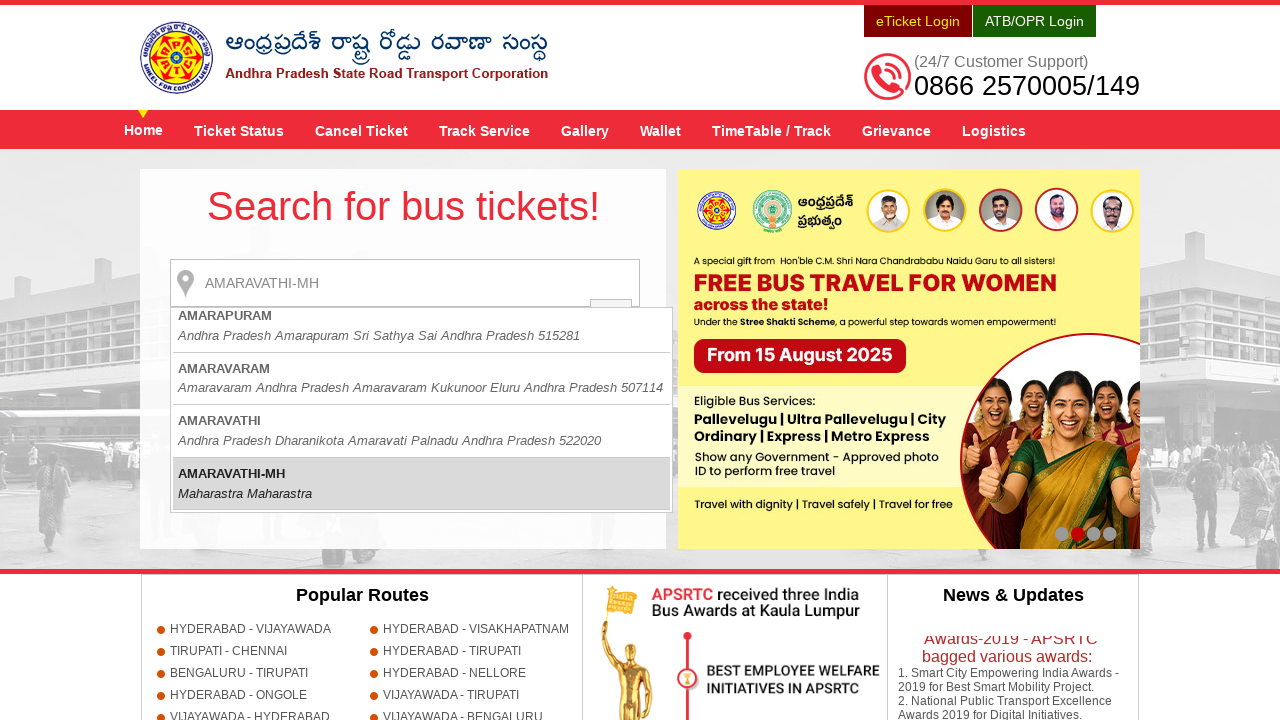

Retrieved current input value: 'AMARAVATHI-MH'
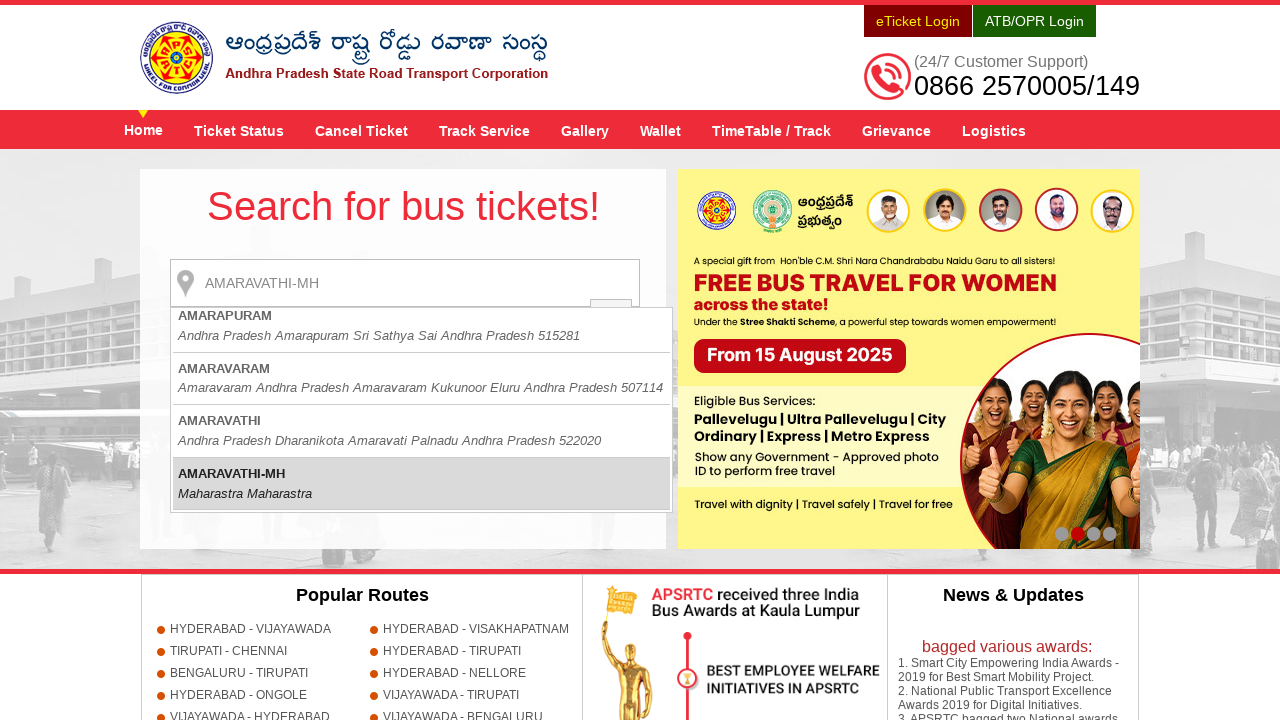

Pressed ArrowDown key to navigate suggestion list (attempt 4) on input#fromPlaceName
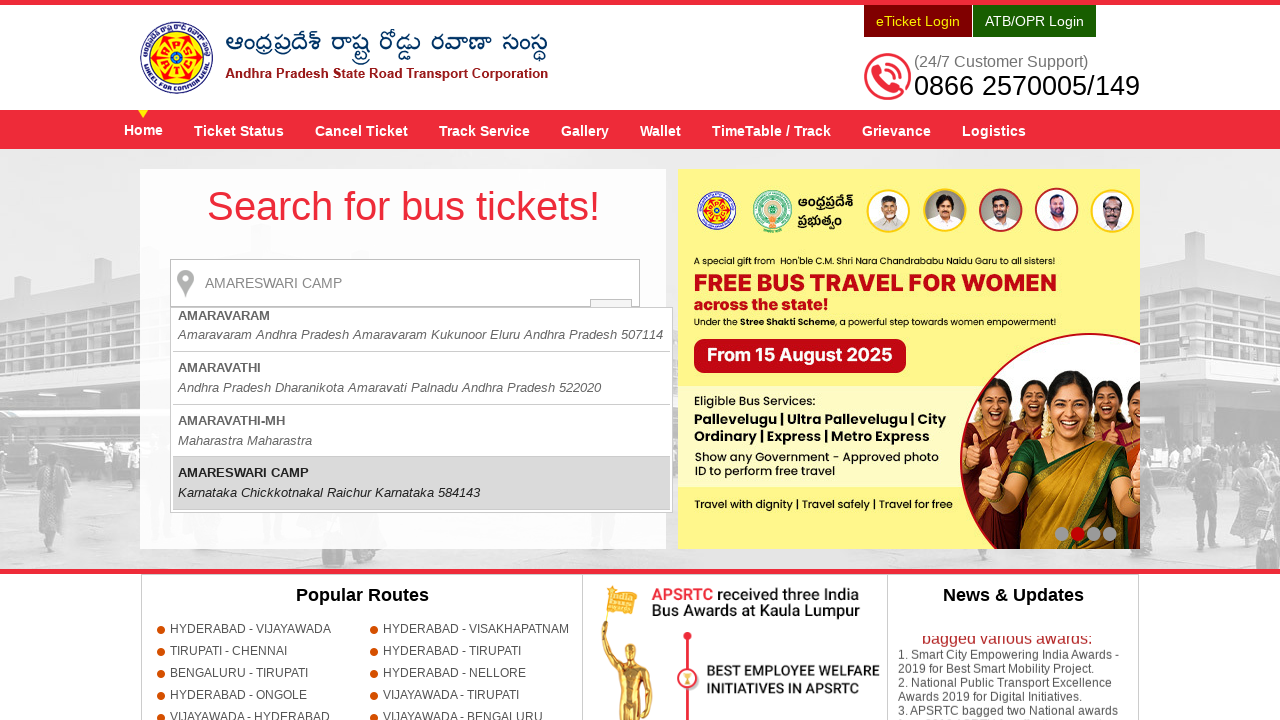

Retrieved current input value: 'AMARESWARI CAMP'
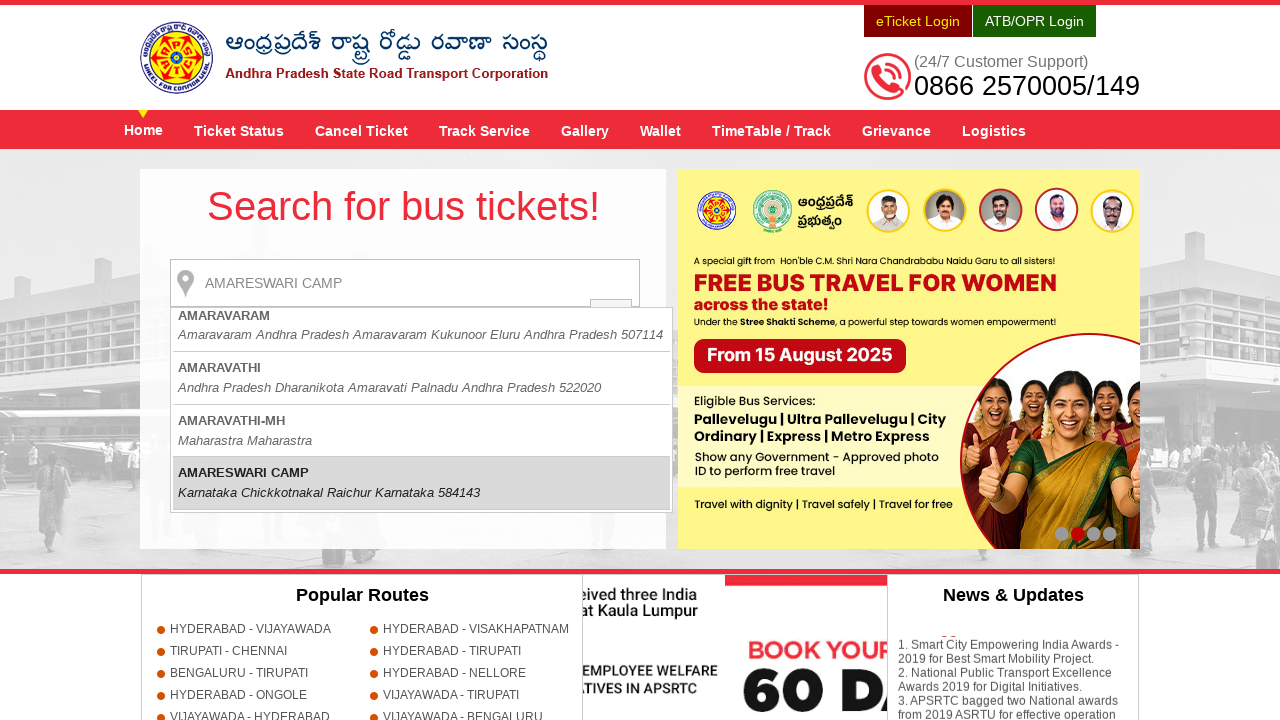

Pressed ArrowDown key to navigate suggestion list (attempt 5) on input#fromPlaceName
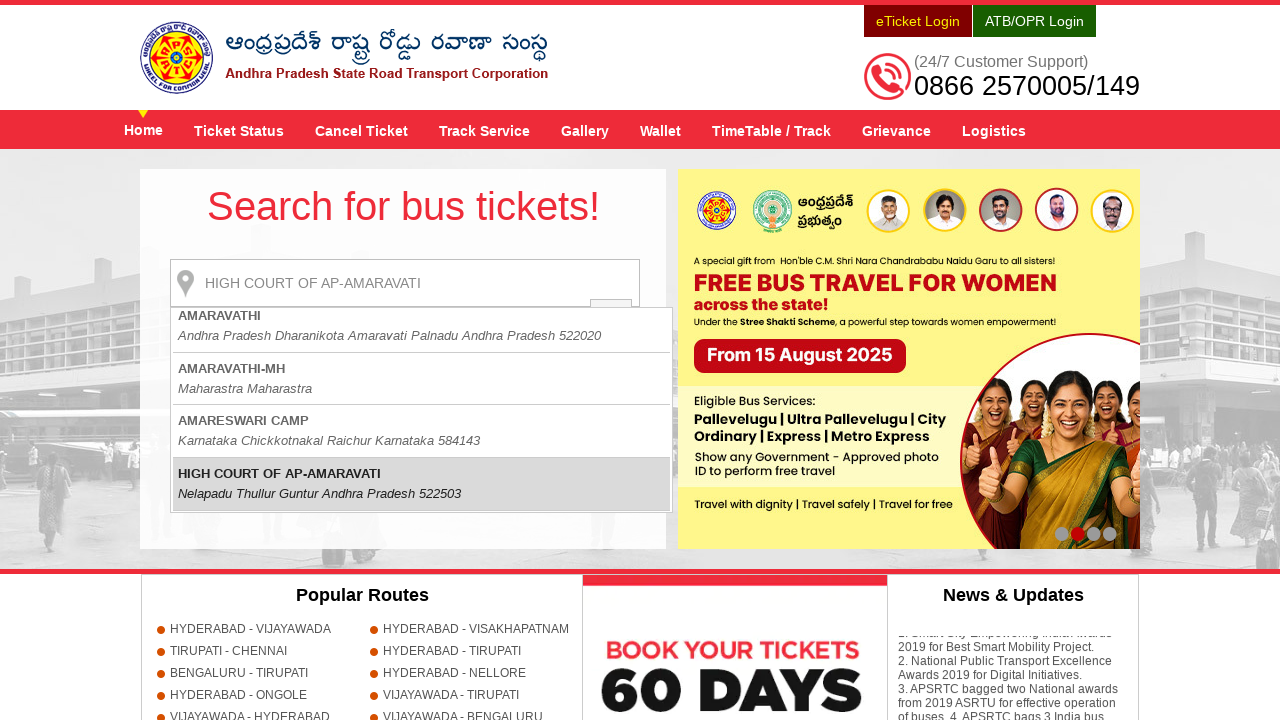

Retrieved current input value: 'HIGH COURT OF AP-AMARAVATI'
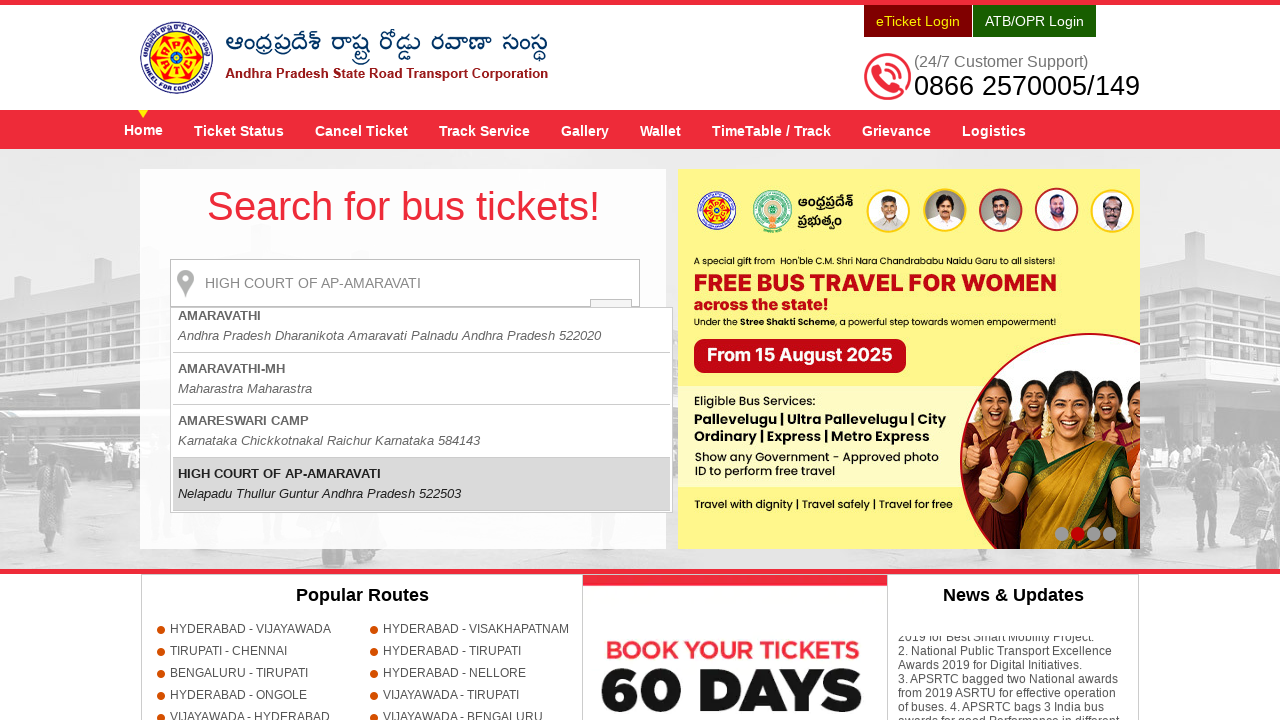

Pressed ArrowDown key to navigate suggestion list (attempt 6) on input#fromPlaceName
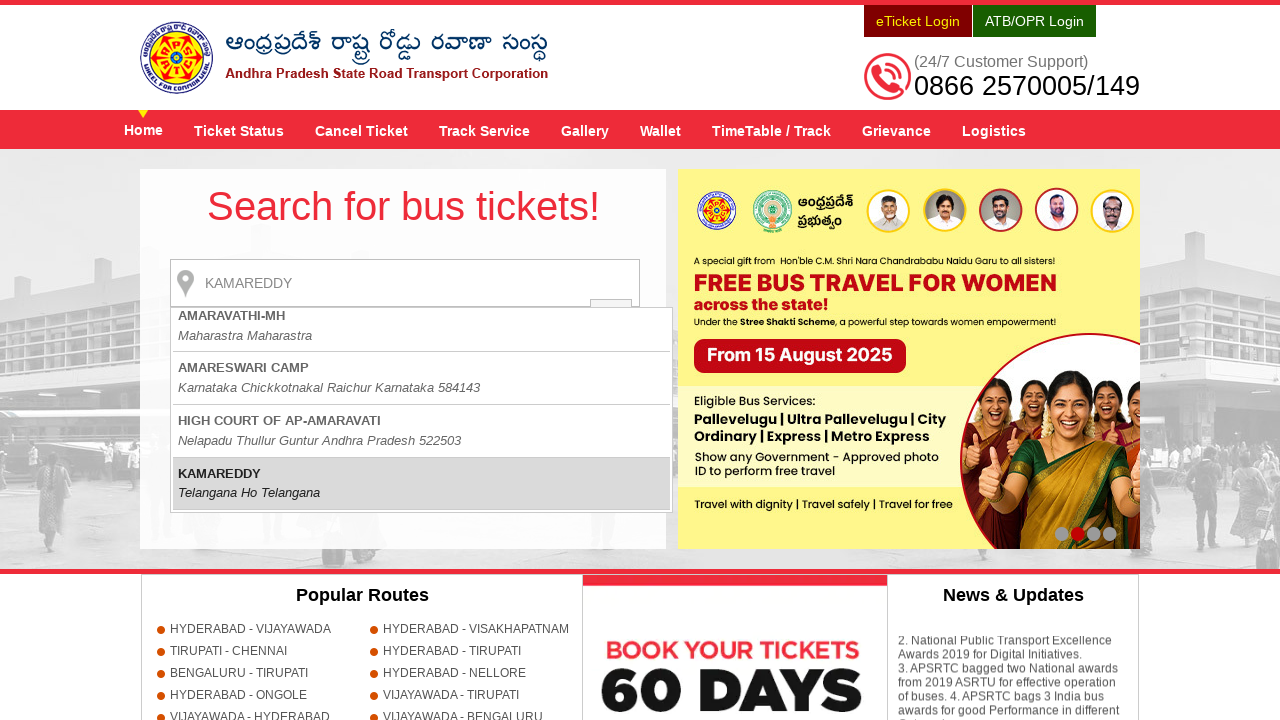

Retrieved current input value: 'KAMAREDDY'
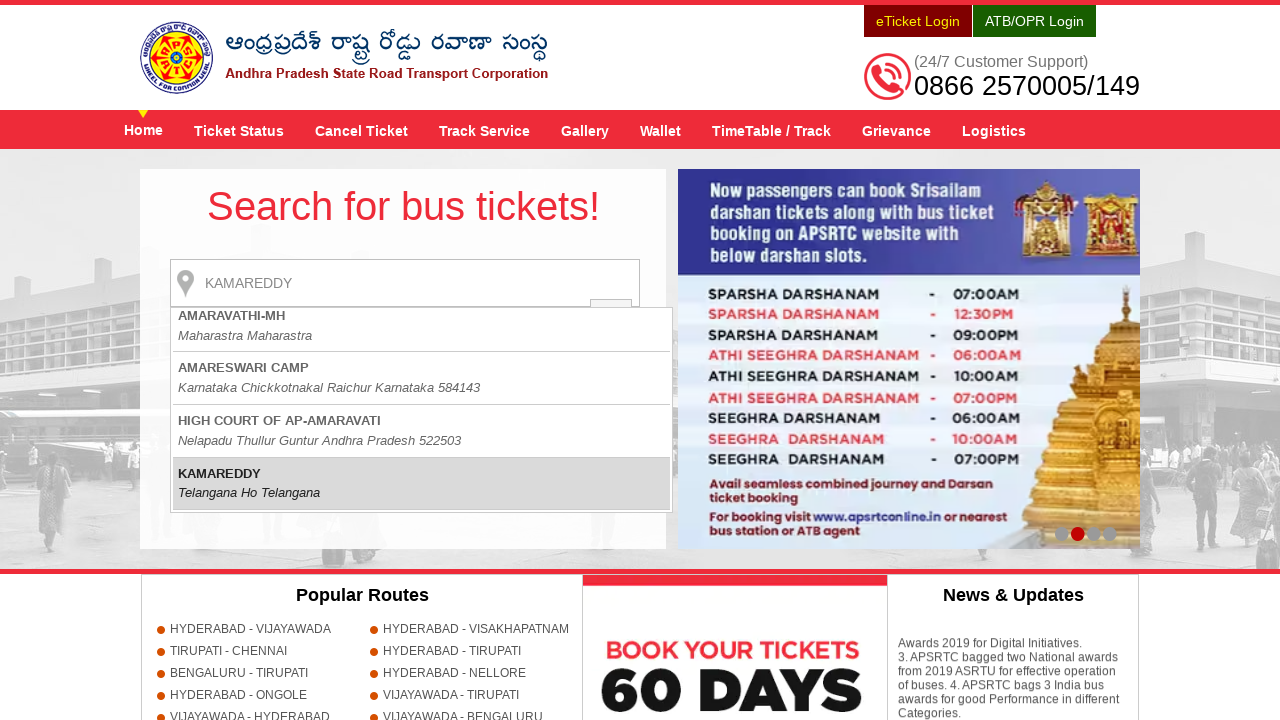

Pressed ArrowDown key to navigate suggestion list (attempt 7) on input#fromPlaceName
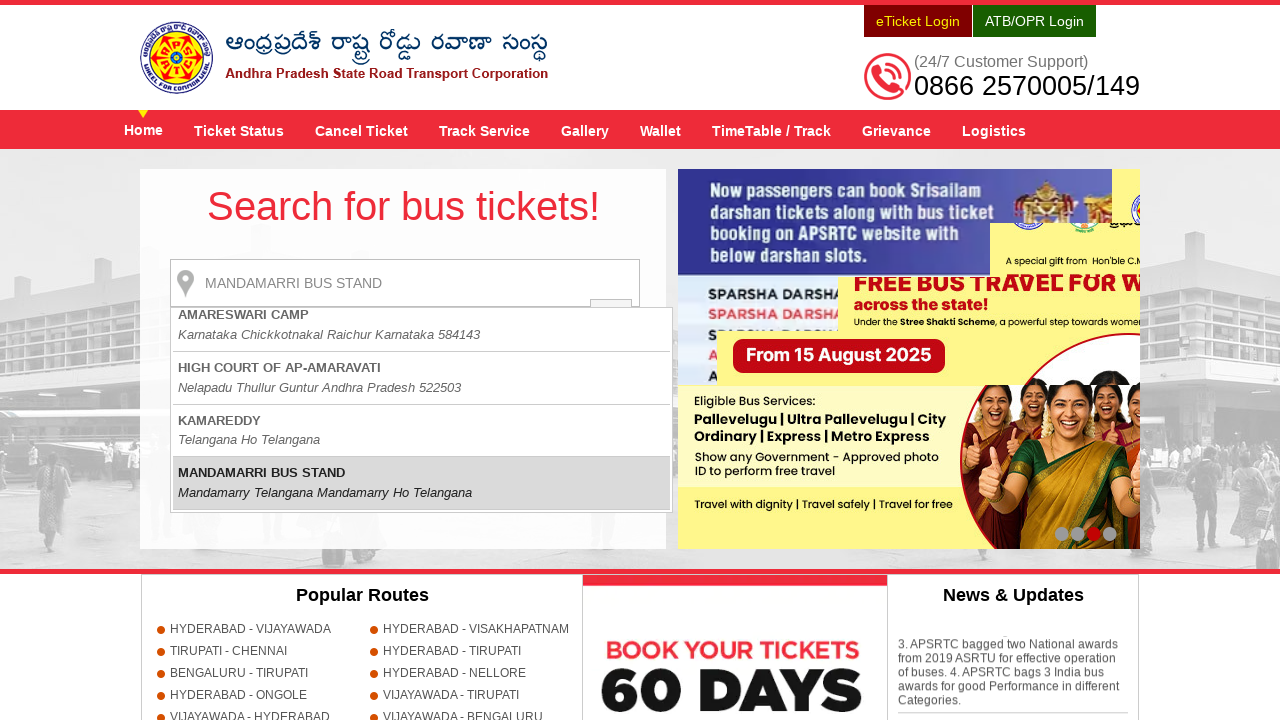

Retrieved current input value: 'MANDAMARRI BUS STAND'
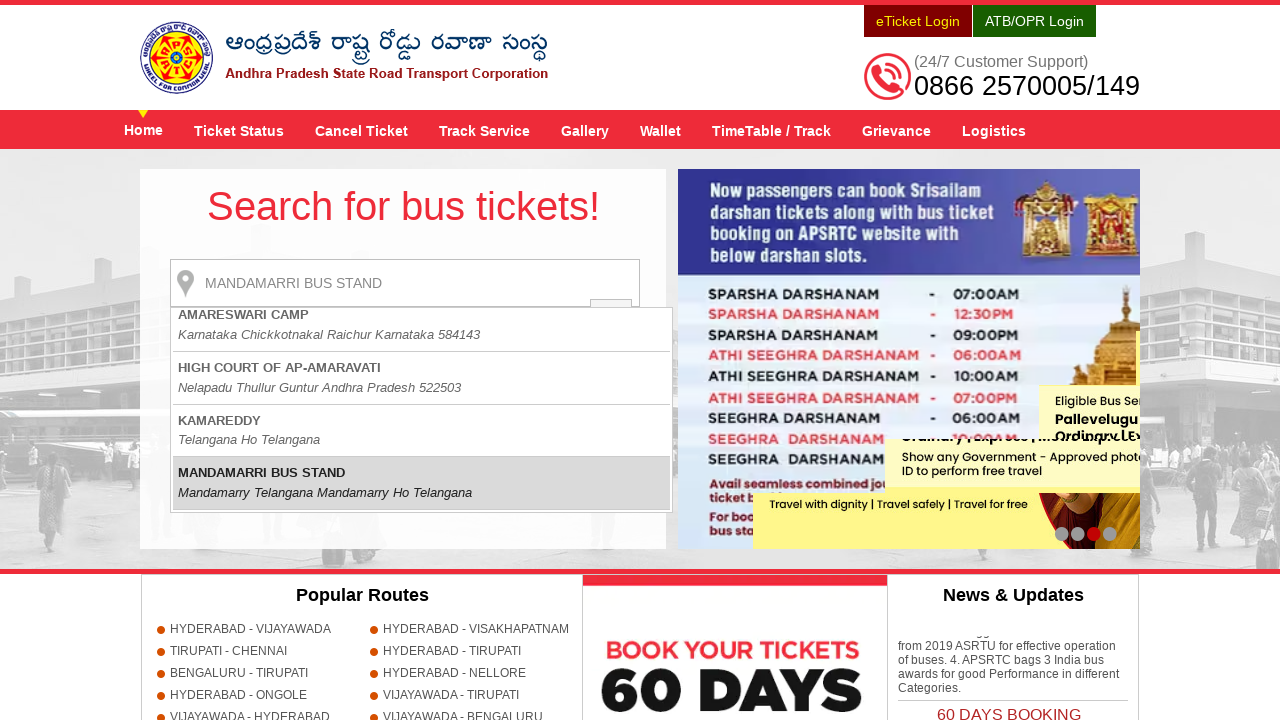

Pressed ArrowDown key to navigate suggestion list (attempt 8) on input#fromPlaceName
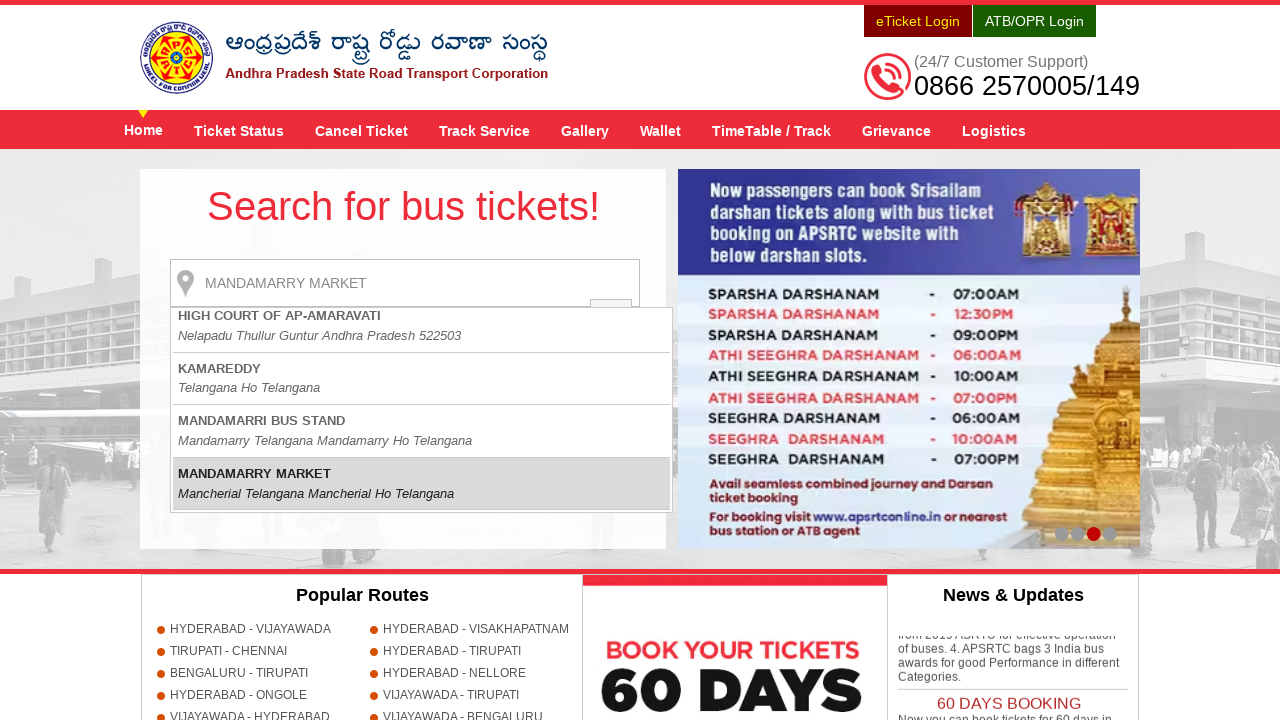

Retrieved current input value: 'MANDAMARRY MARKET'
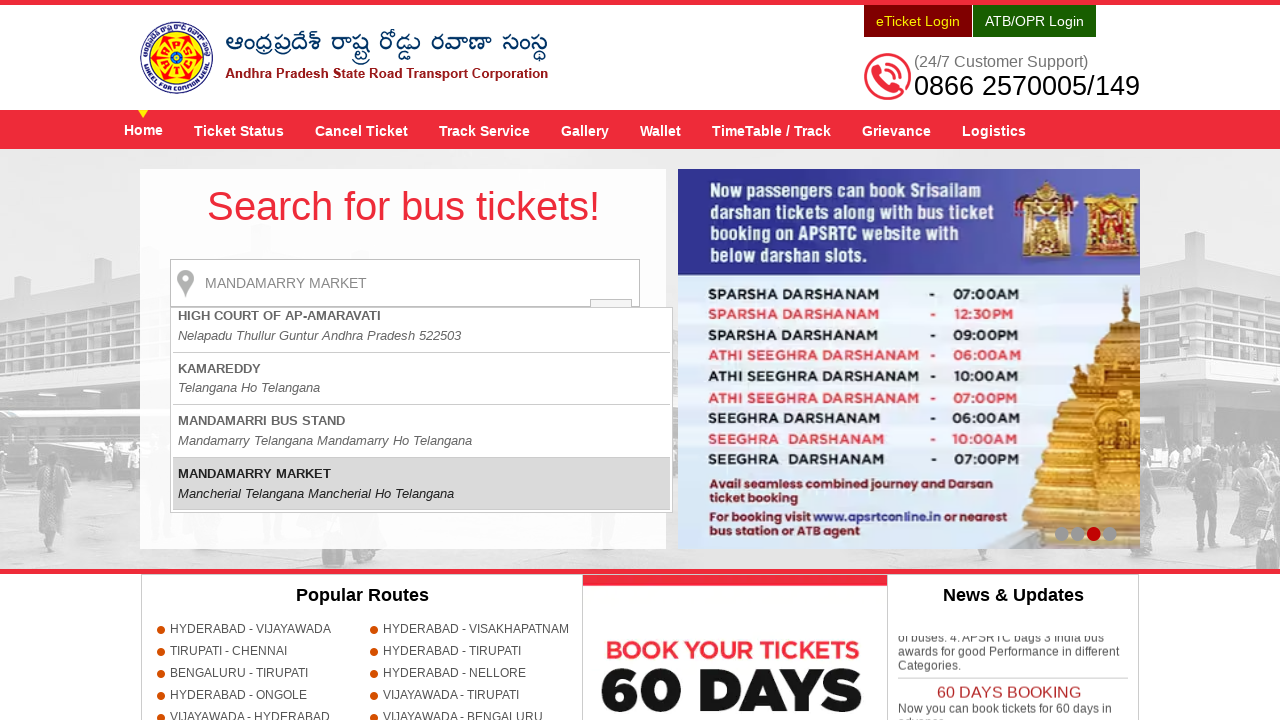

Pressed ArrowDown key to navigate suggestion list (attempt 9) on input#fromPlaceName
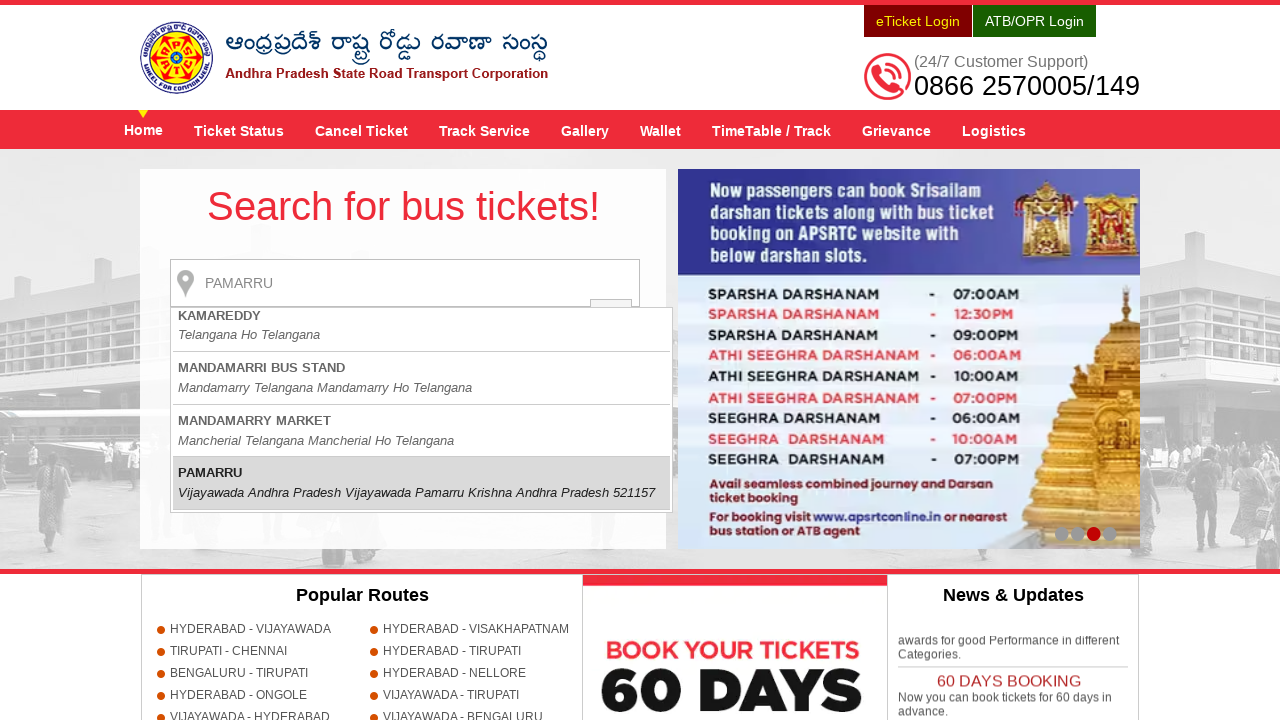

Retrieved current input value: 'PAMARRU'
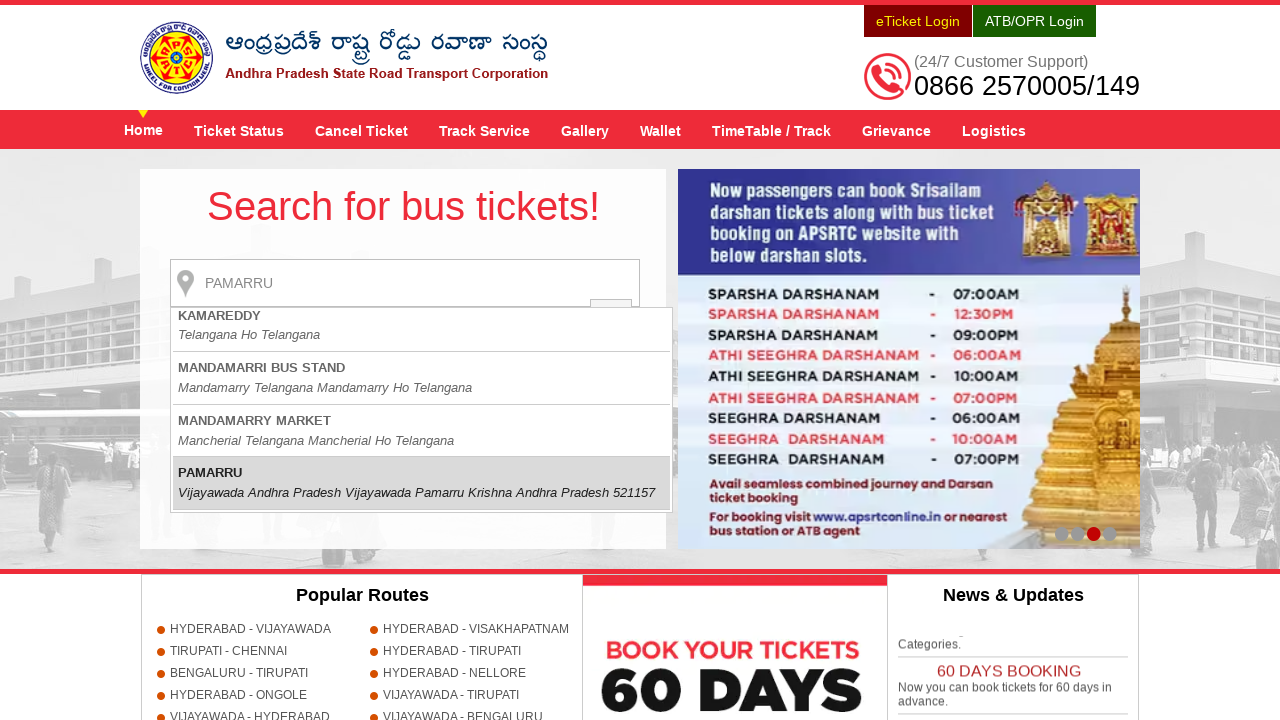

Pressed ArrowDown key to navigate suggestion list (attempt 10) on input#fromPlaceName
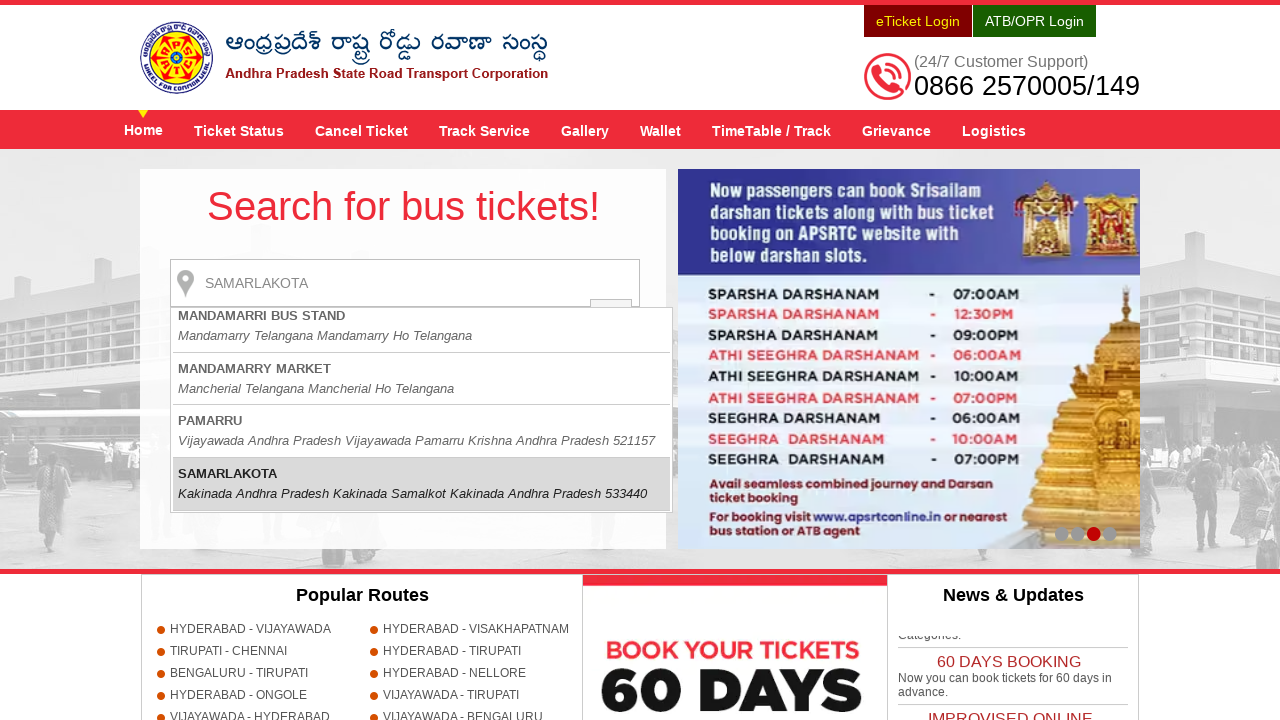

Retrieved current input value: 'SAMARLAKOTA'
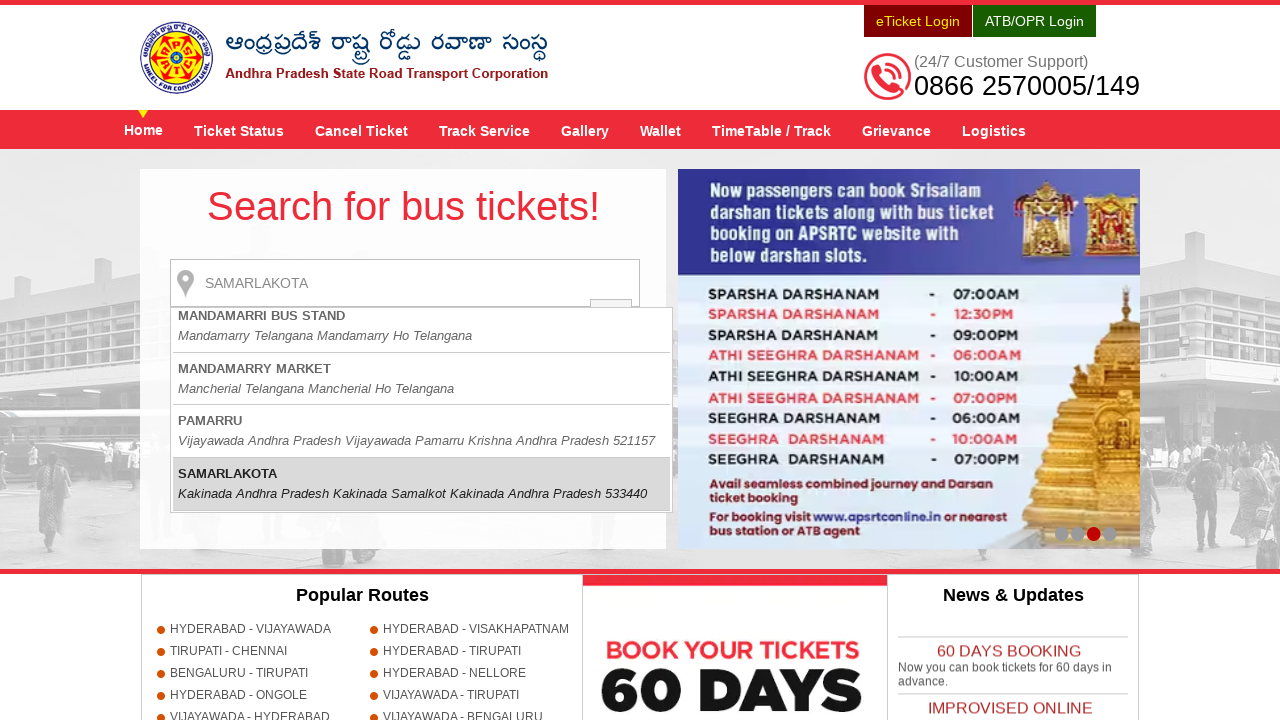

Pressed ArrowDown key to navigate suggestion list (attempt 11) on input#fromPlaceName
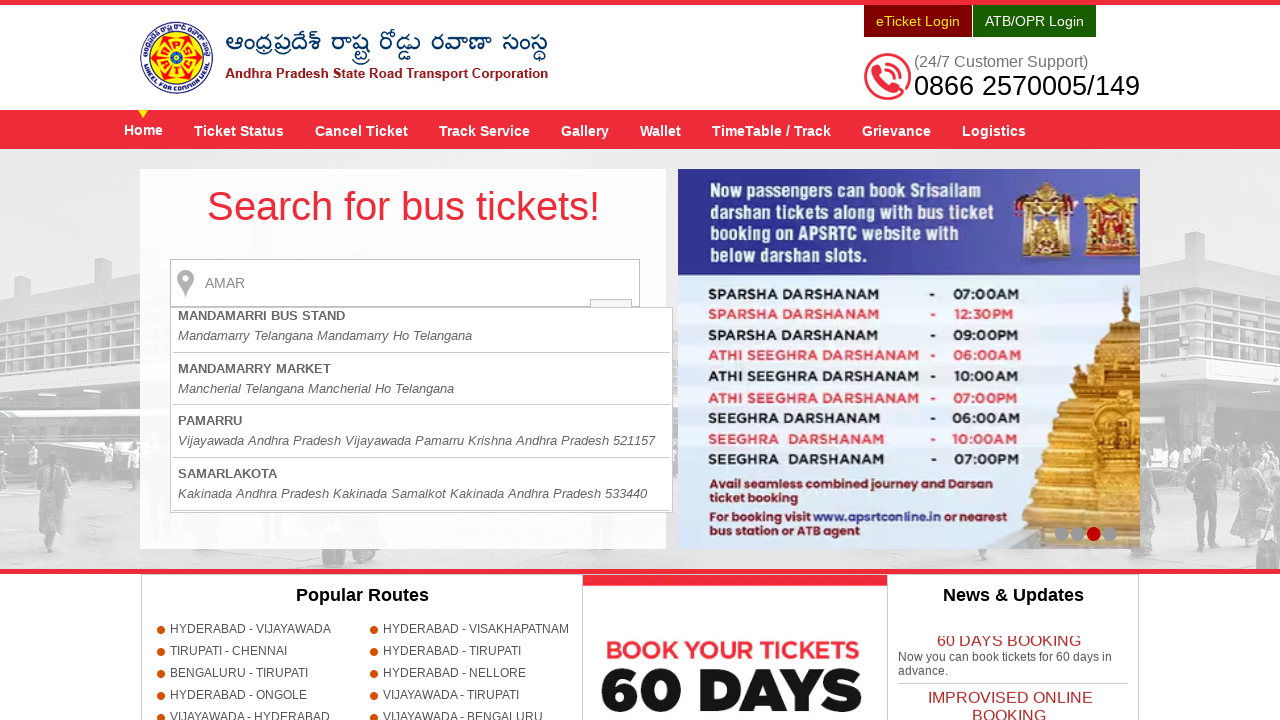

Retrieved current input value: 'AMAR'
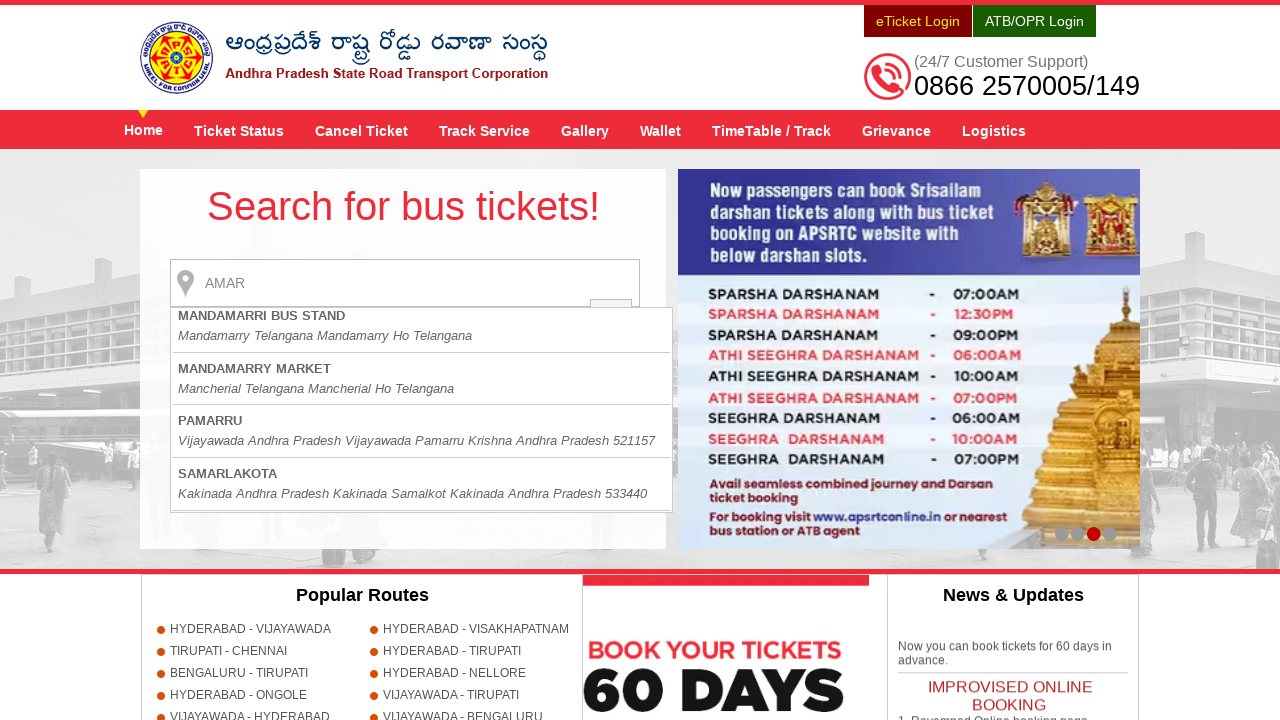

Maximum attempts reached without finding target location
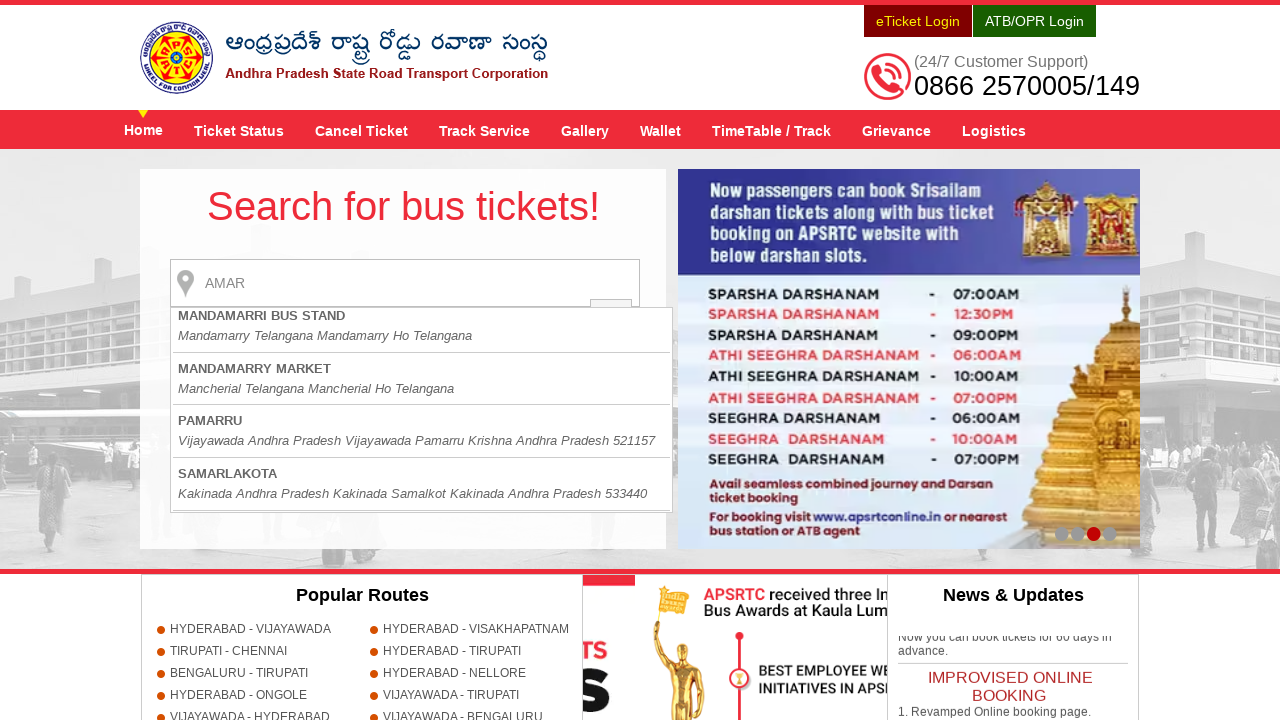

Pressed Enter to confirm selected autosuggestion on input#fromPlaceName
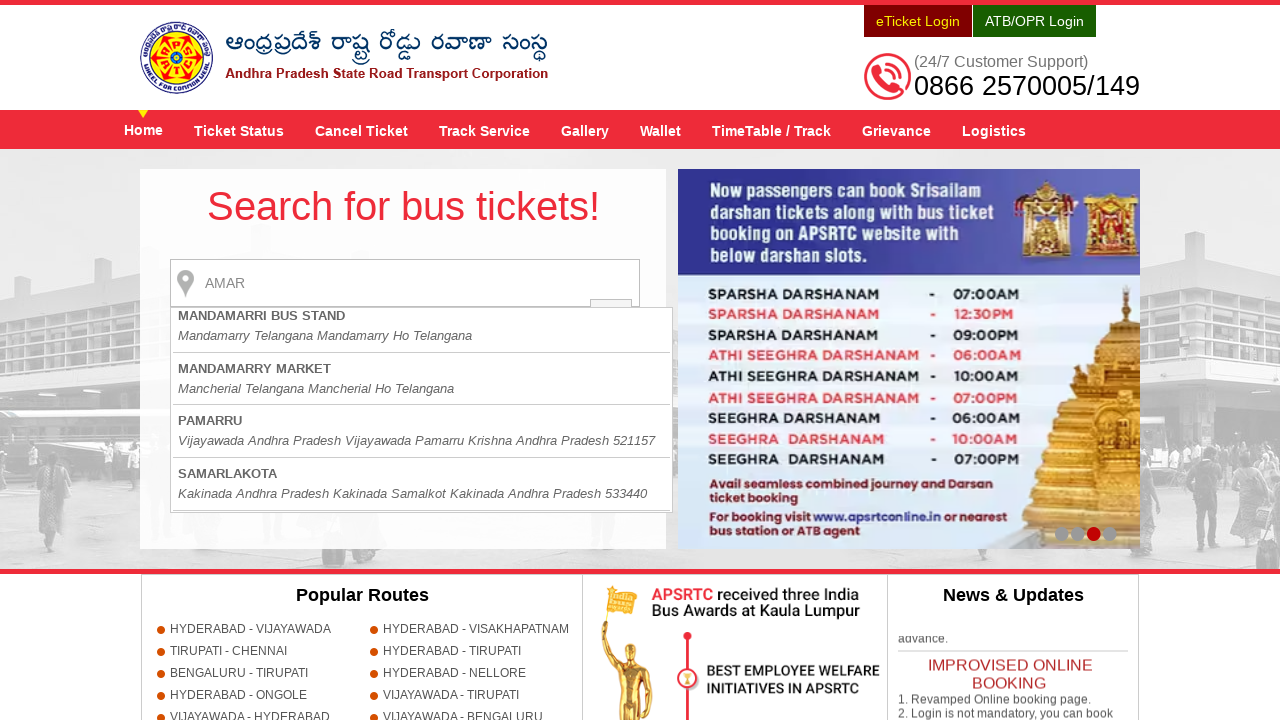

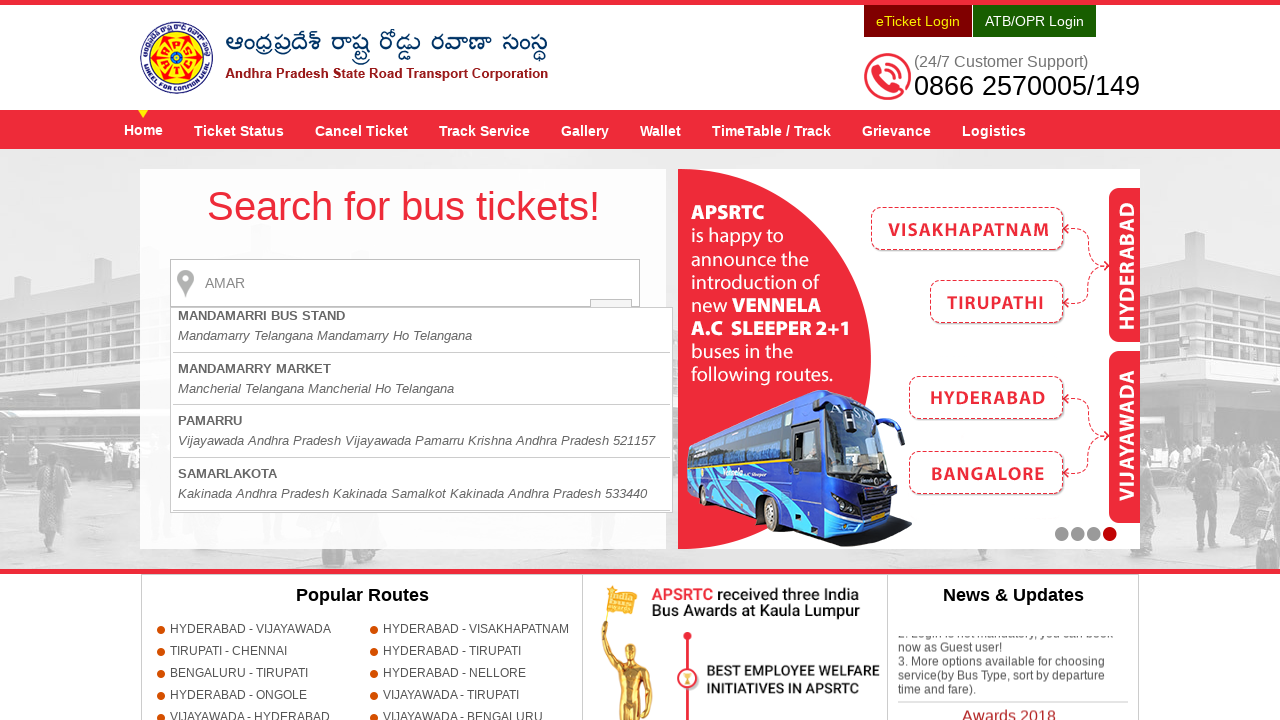